Clicks on the team link and verifies the three author names on the team page

Starting URL: http://www.99-bottles-of-beer.net/

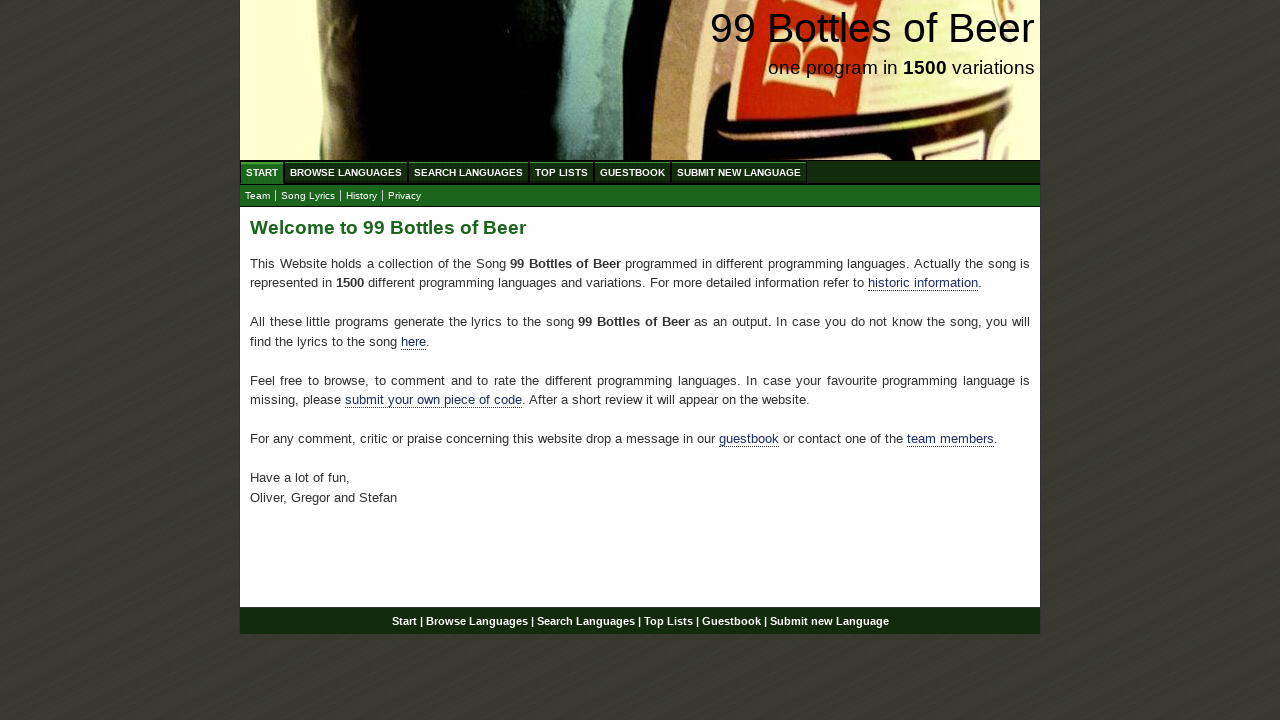

Clicked on the team link at (950, 439) on xpath=//*[@id='main']/p[4]/a[2]
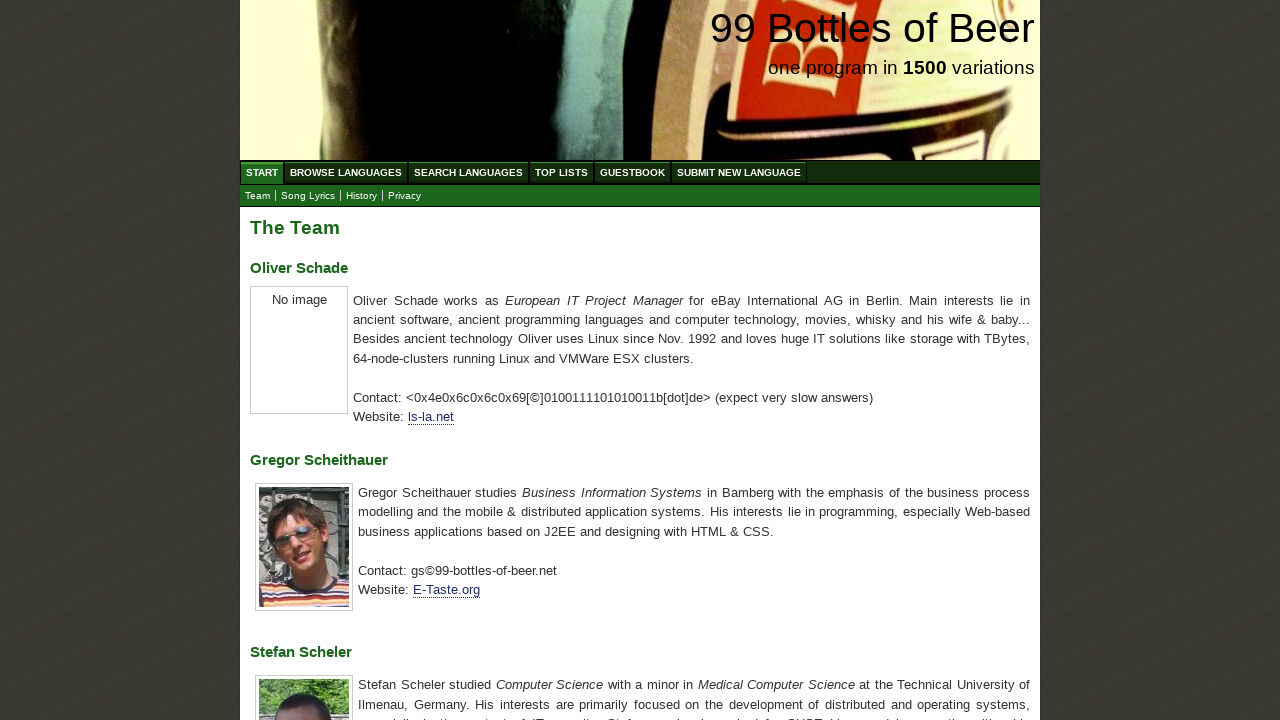

Located first author name element
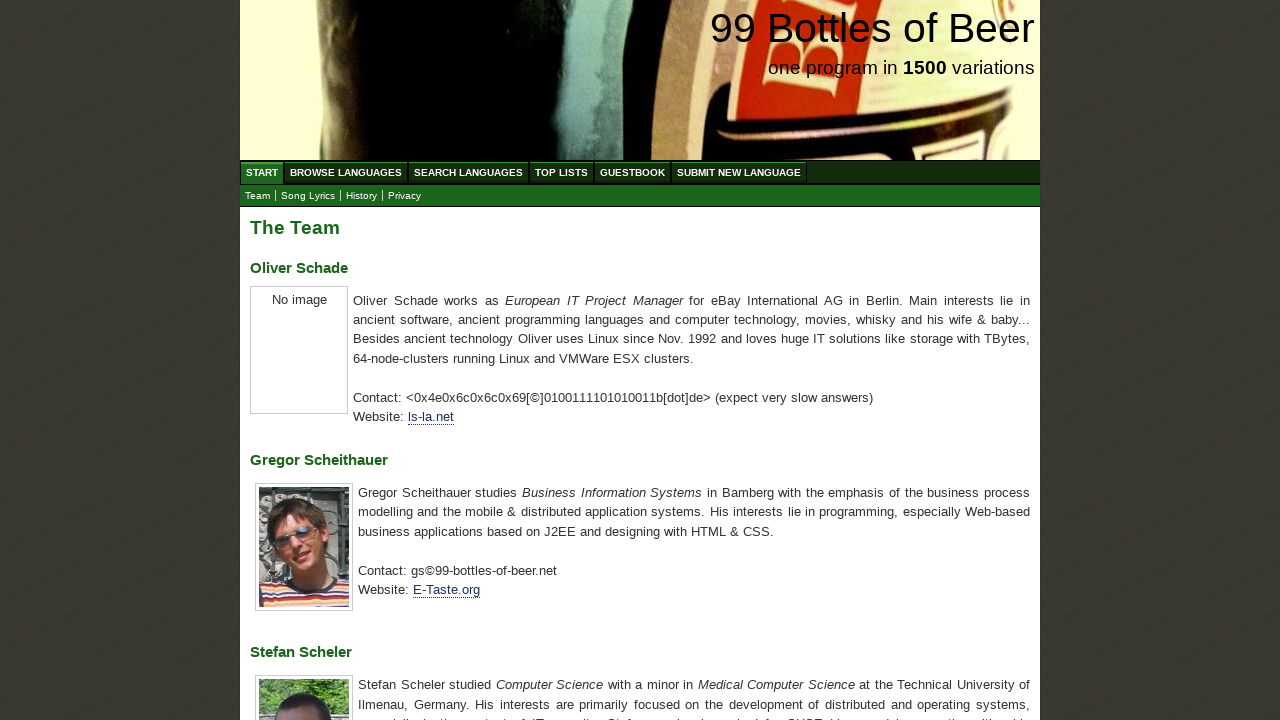

Verified first author name is 'Oliver Schade'
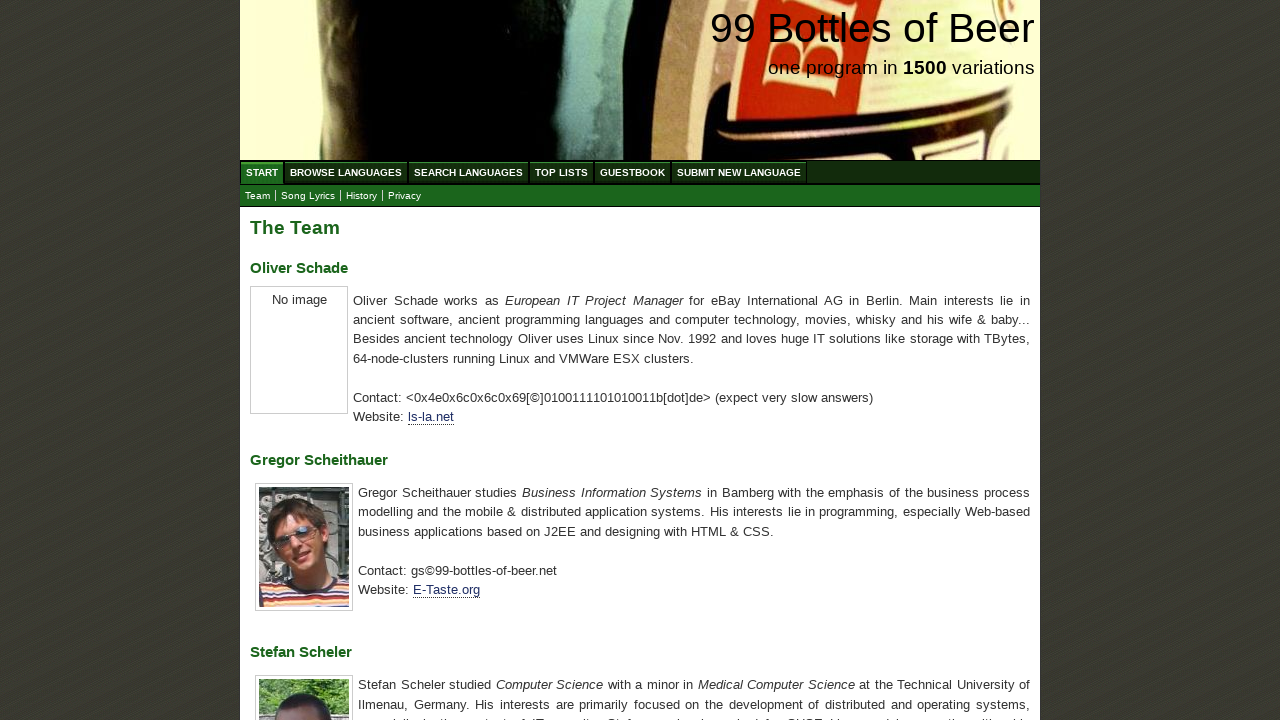

Located second author name element
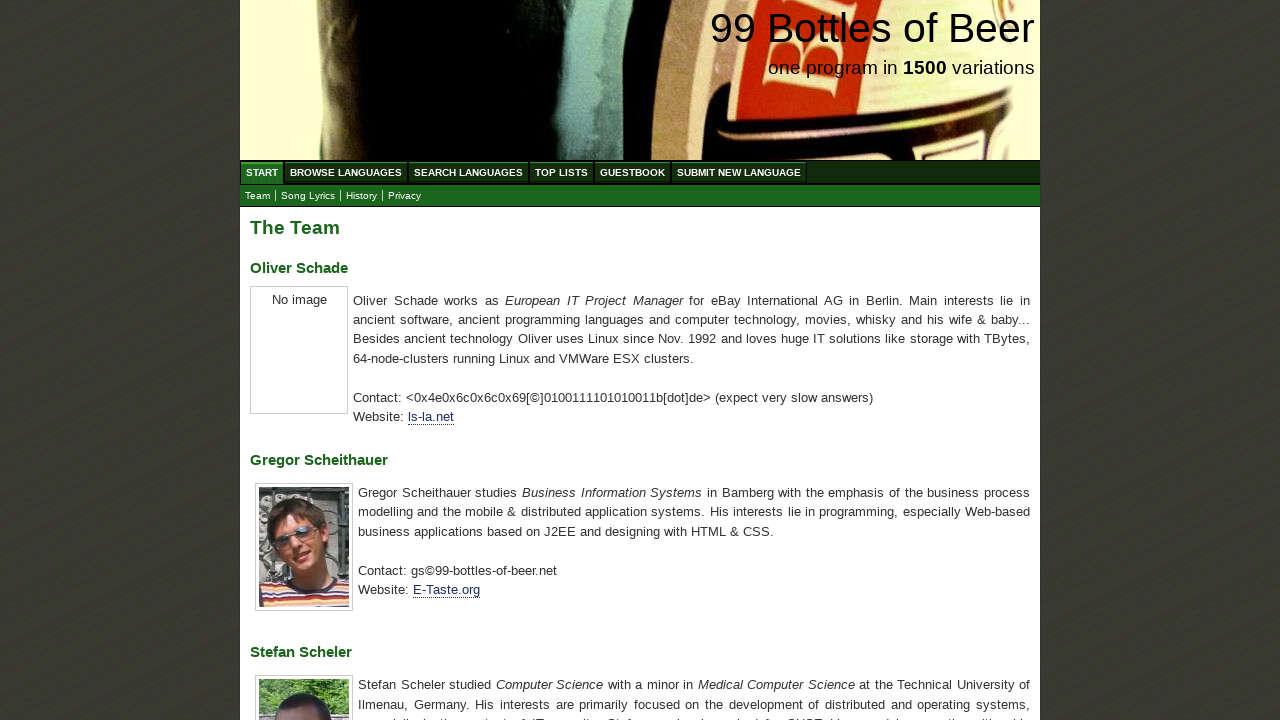

Verified second author name is 'Gregor Scheithauer'
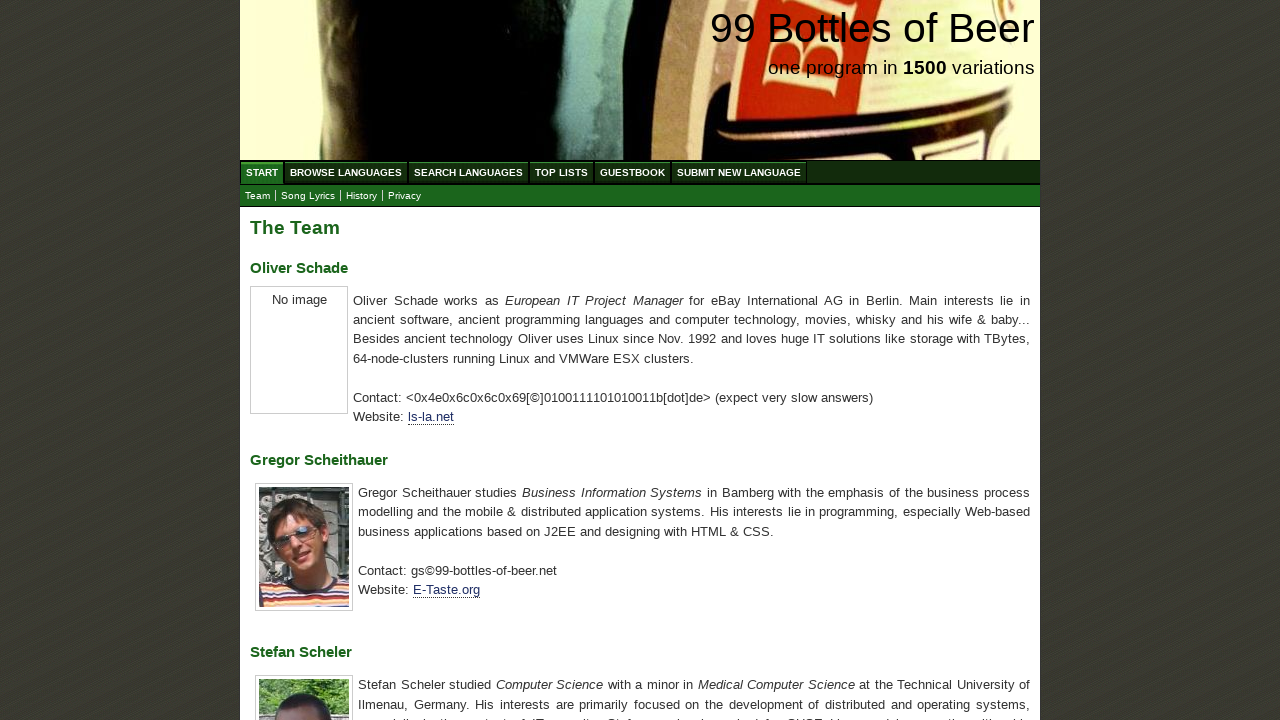

Located third author name element
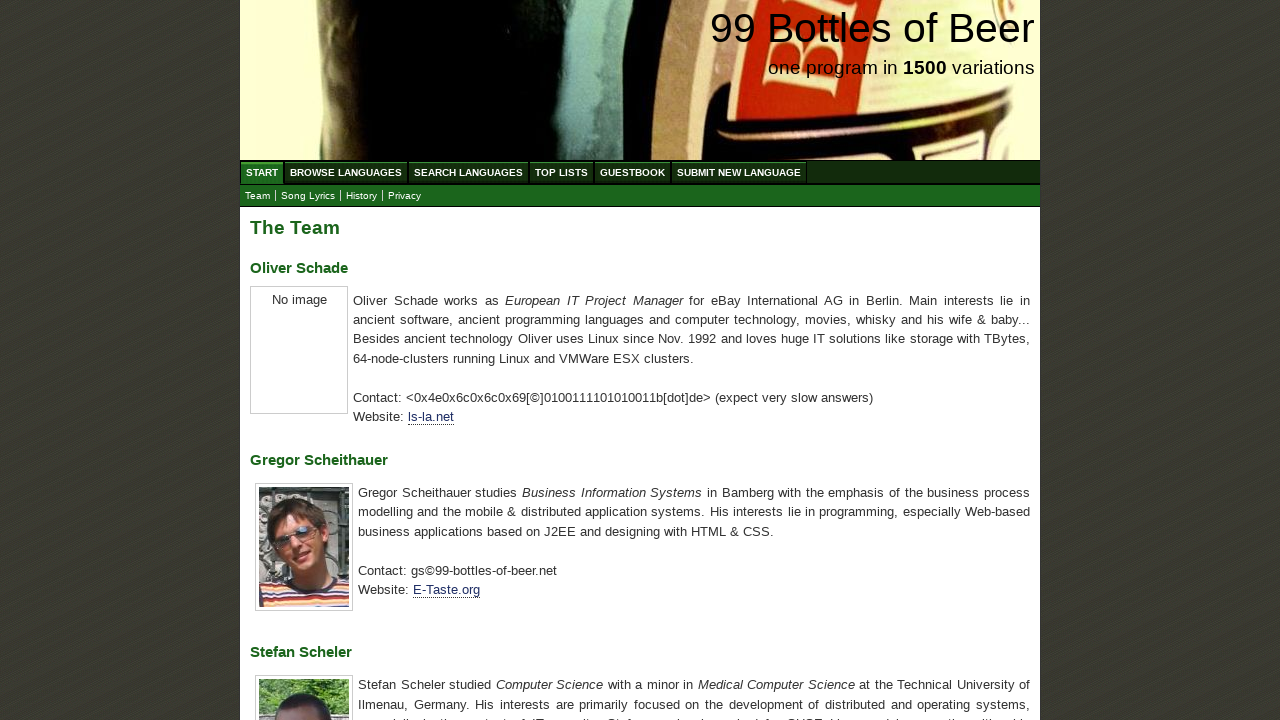

Verified third author name is 'Stefan Scheler'
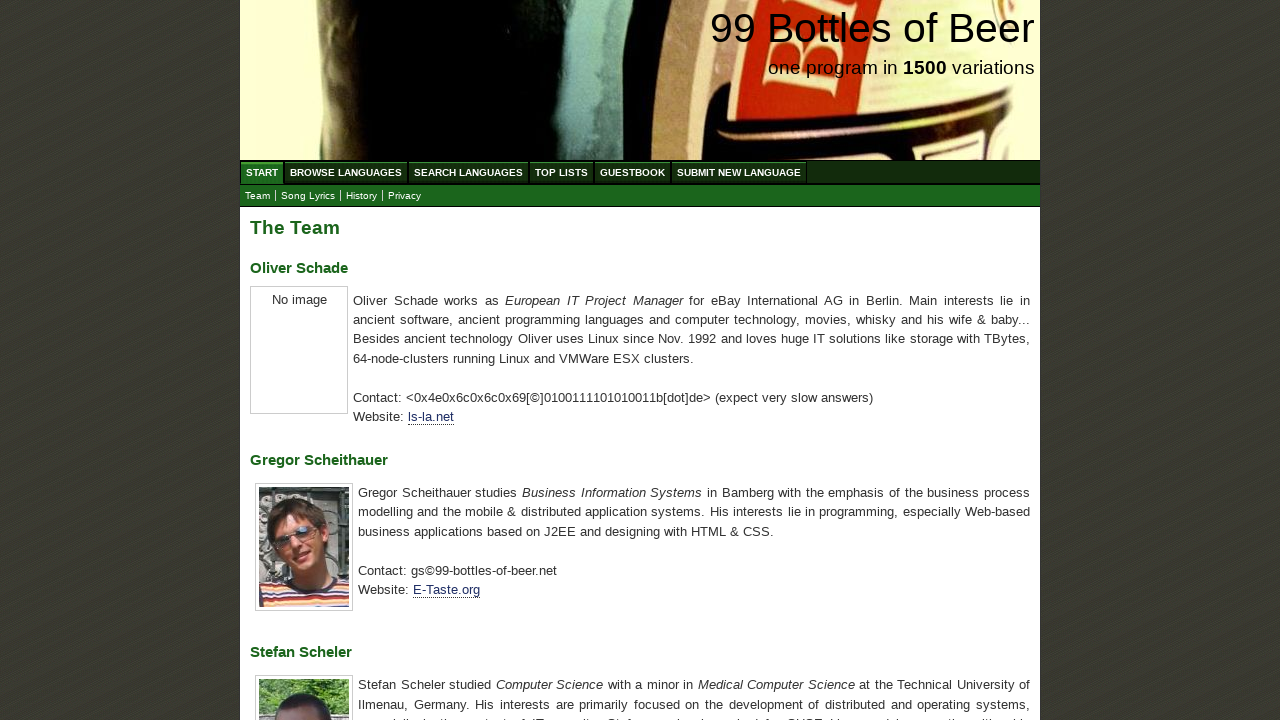

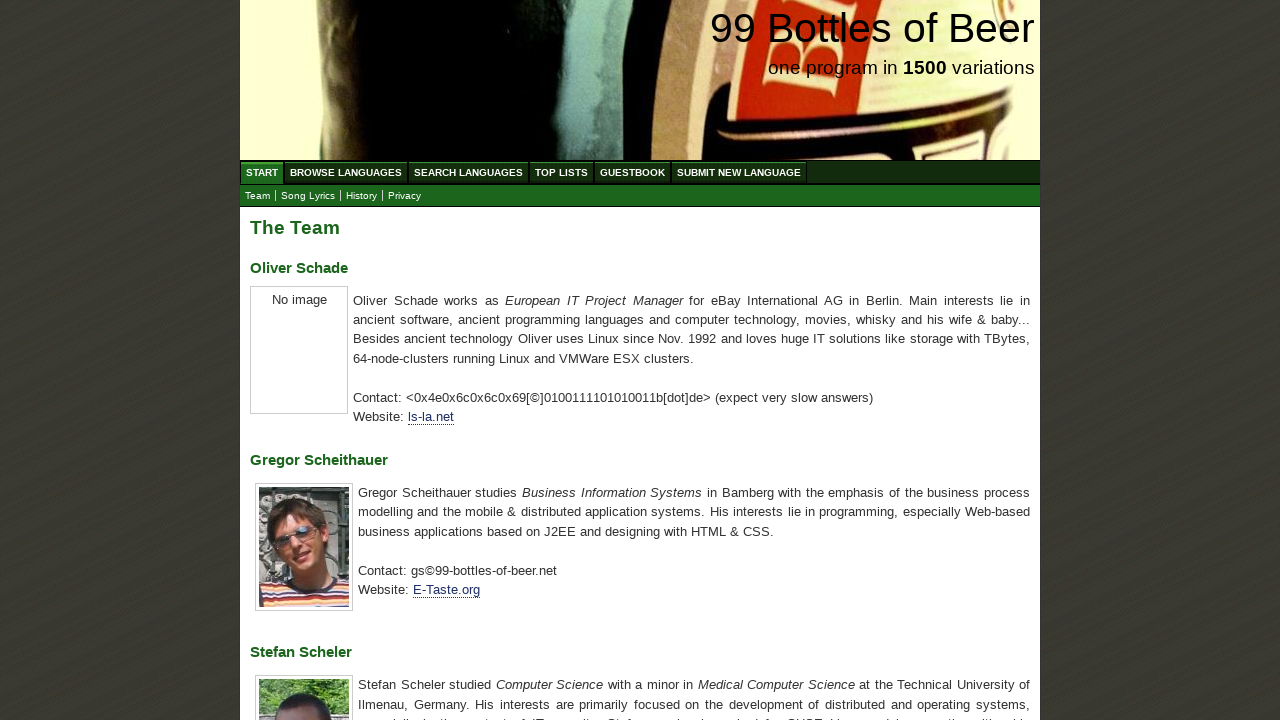